Tests JavaScript prompt dialog by clicking the prompt button, entering text, and verifying the entered text is displayed

Starting URL: http://practice.cydeo.com/javascript_alerts

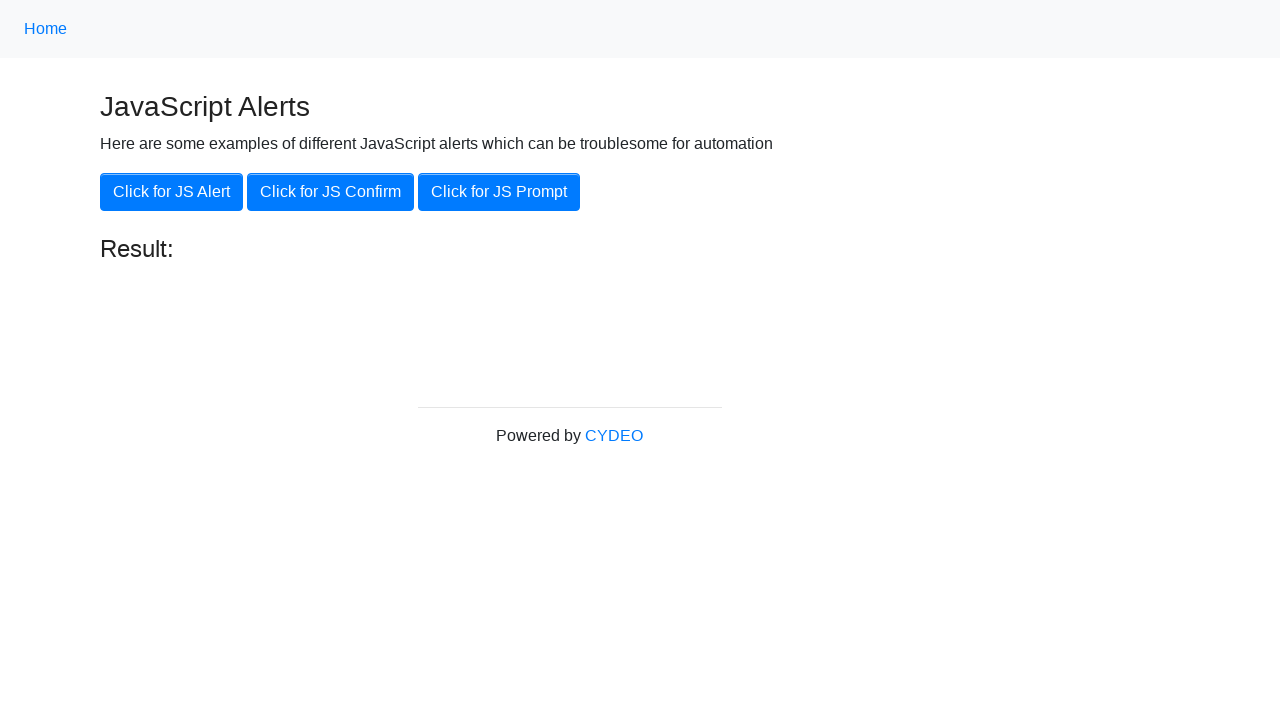

Set up dialog handler to accept prompt with 'hello'
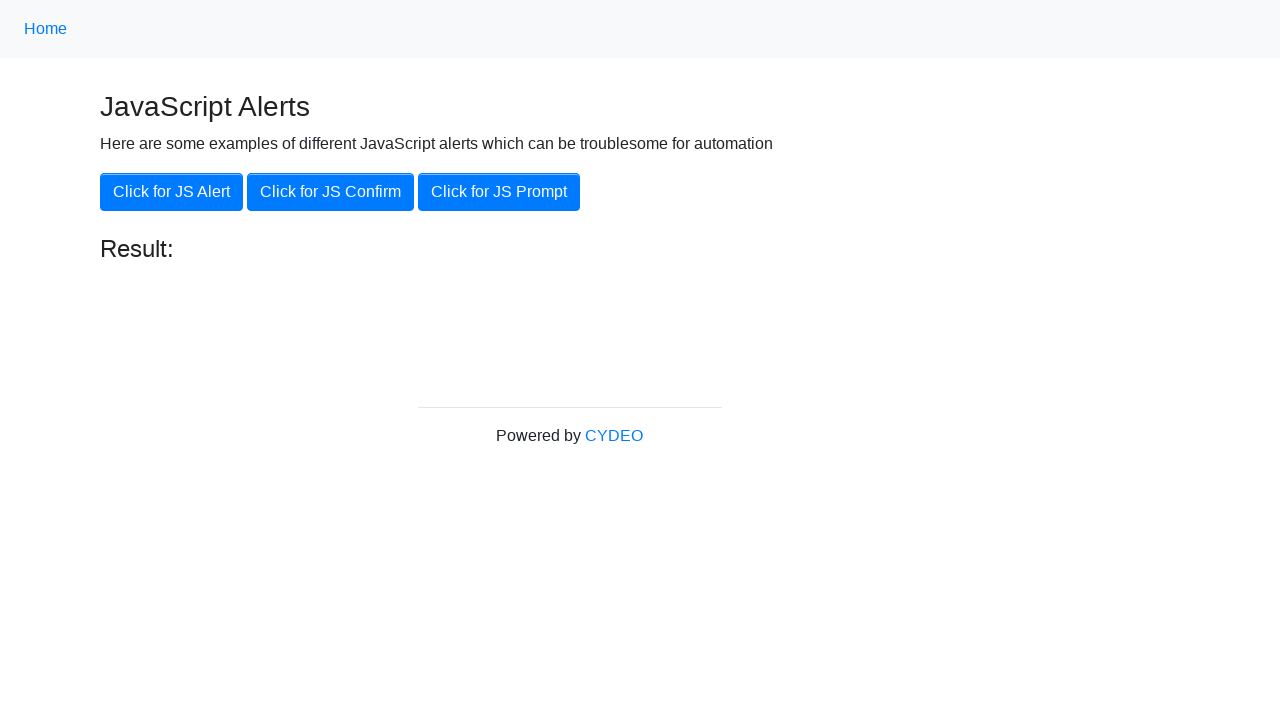

Clicked the JS Prompt button at (499, 192) on button[onclick='jsPrompt()']
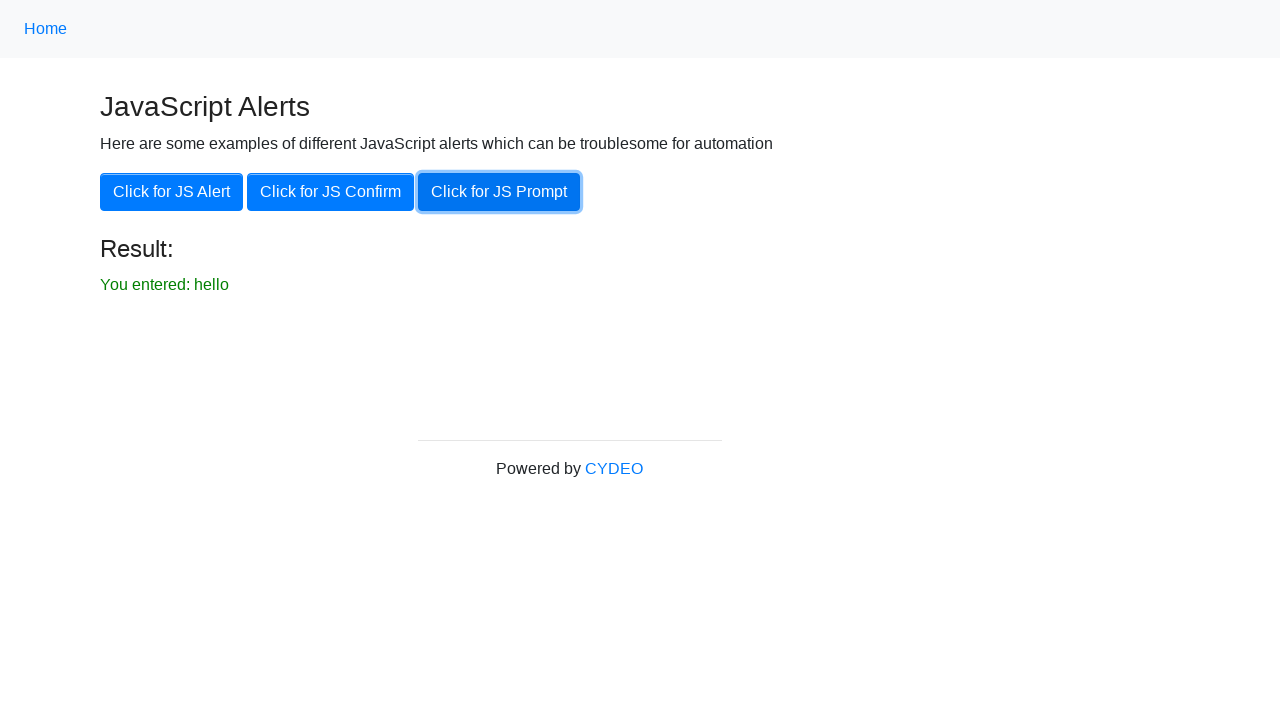

Verified that entered text 'hello' is displayed on the page
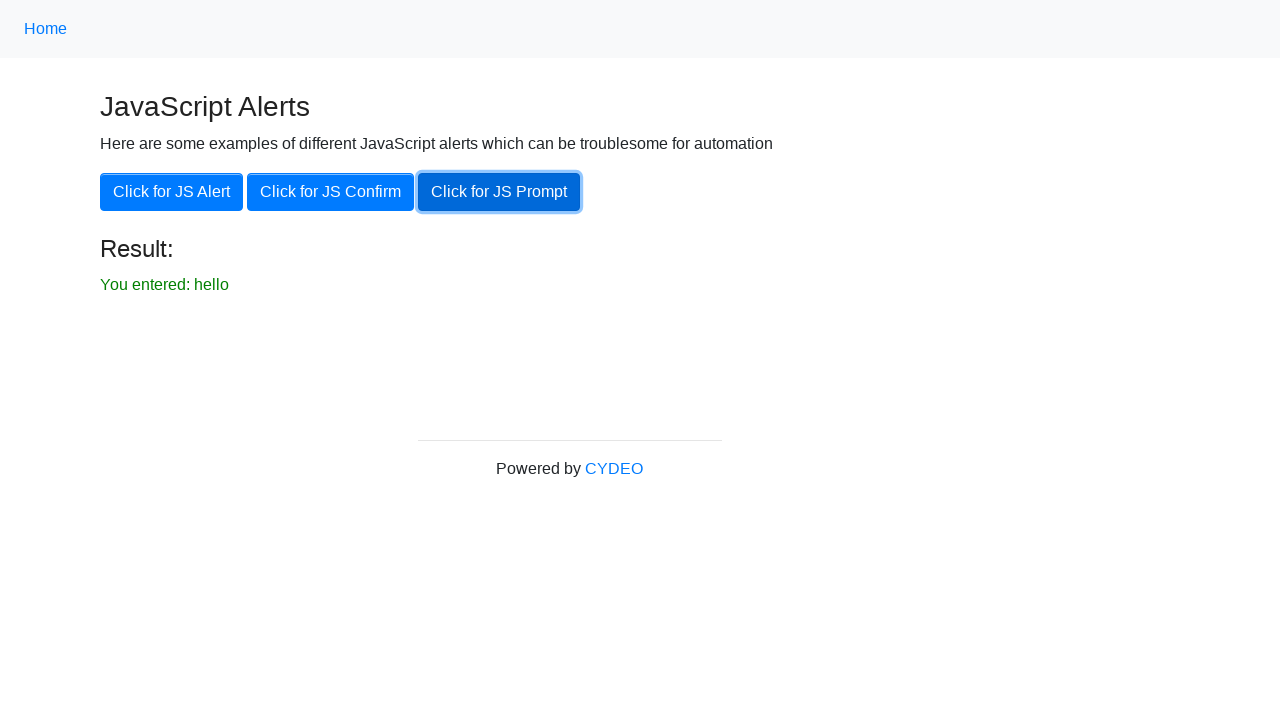

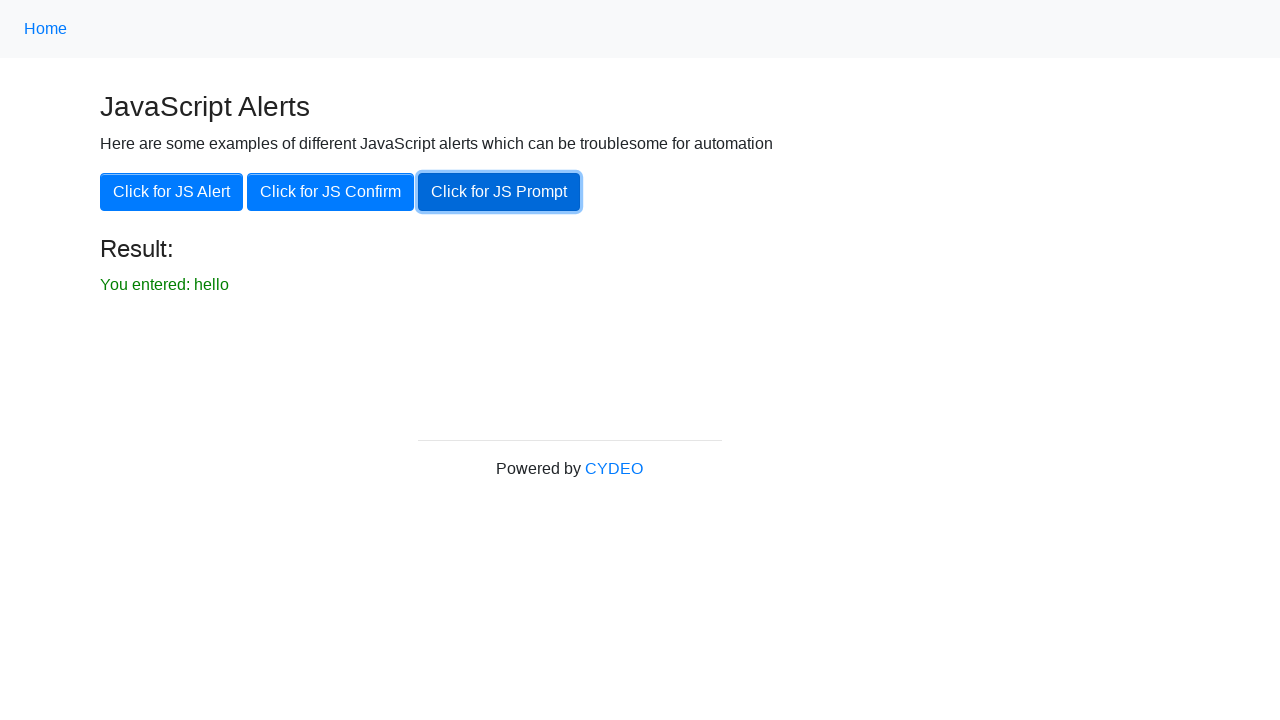